Tests the search functionality on python.org by entering "pycon" as a search query and submitting the form, then verifying results are returned.

Starting URL: http://www.python.org

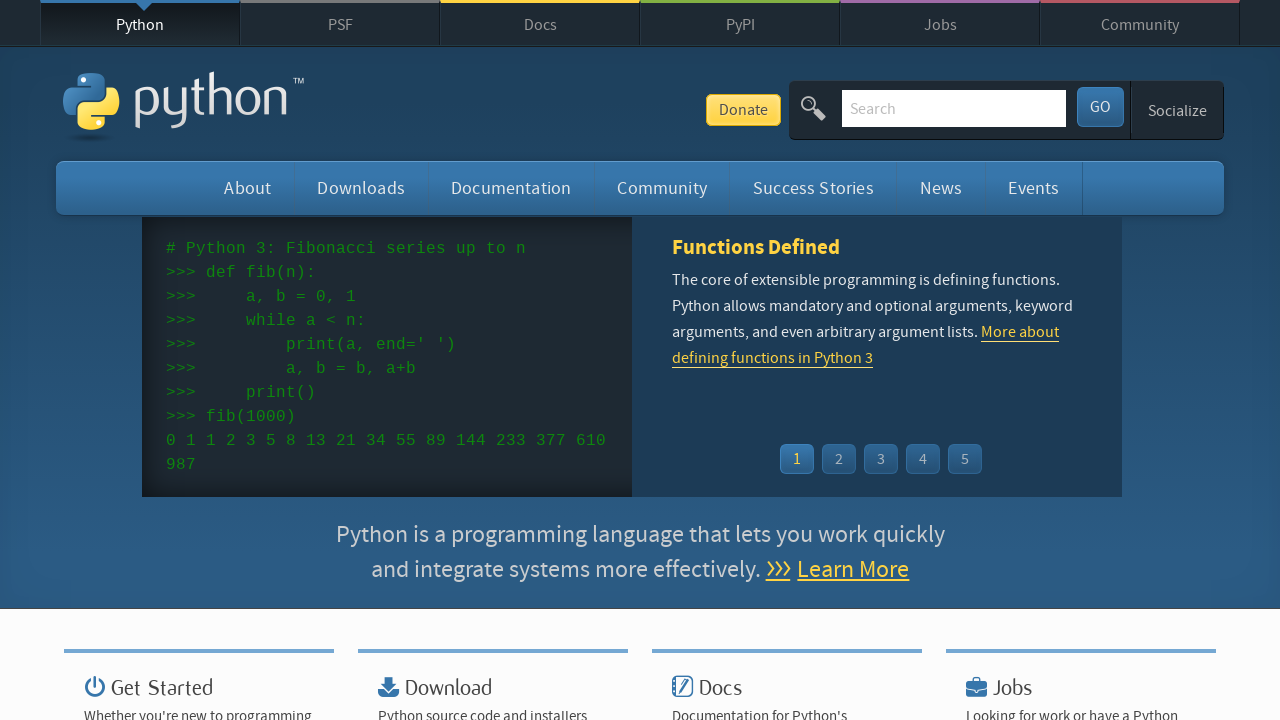

Verified 'Python' is in page title
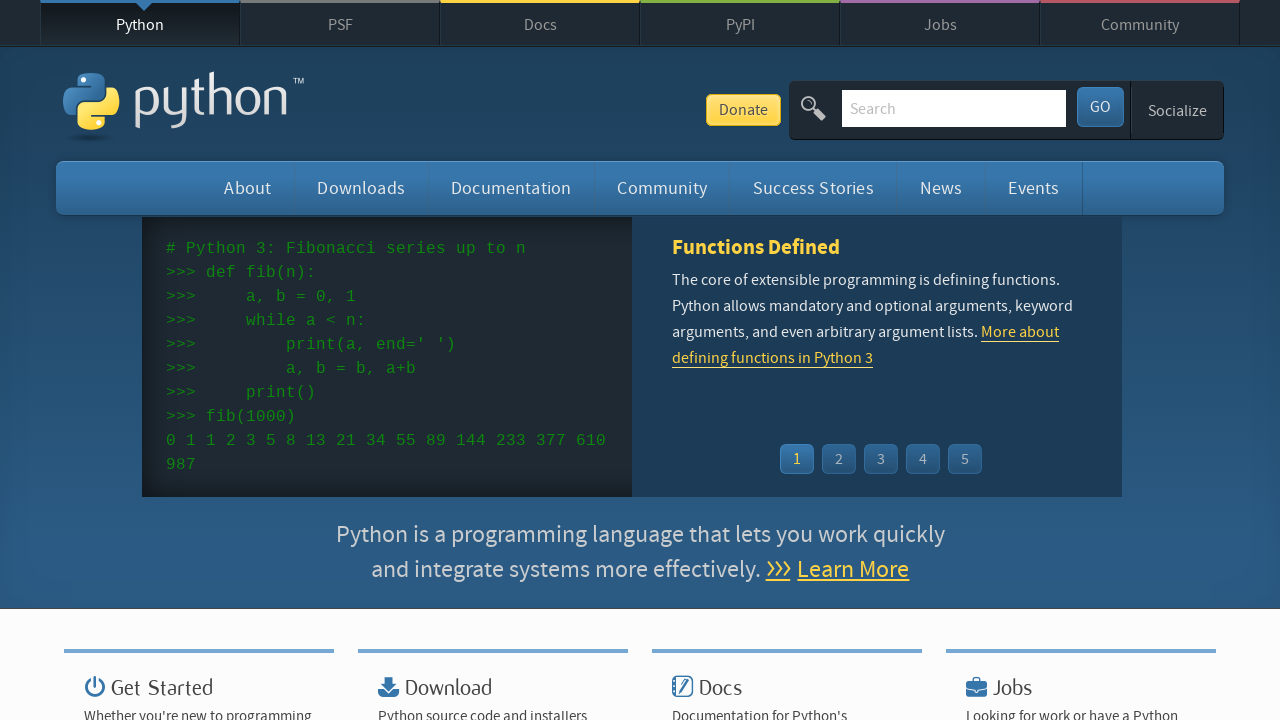

Filled search field with 'pycon' on input[name='q']
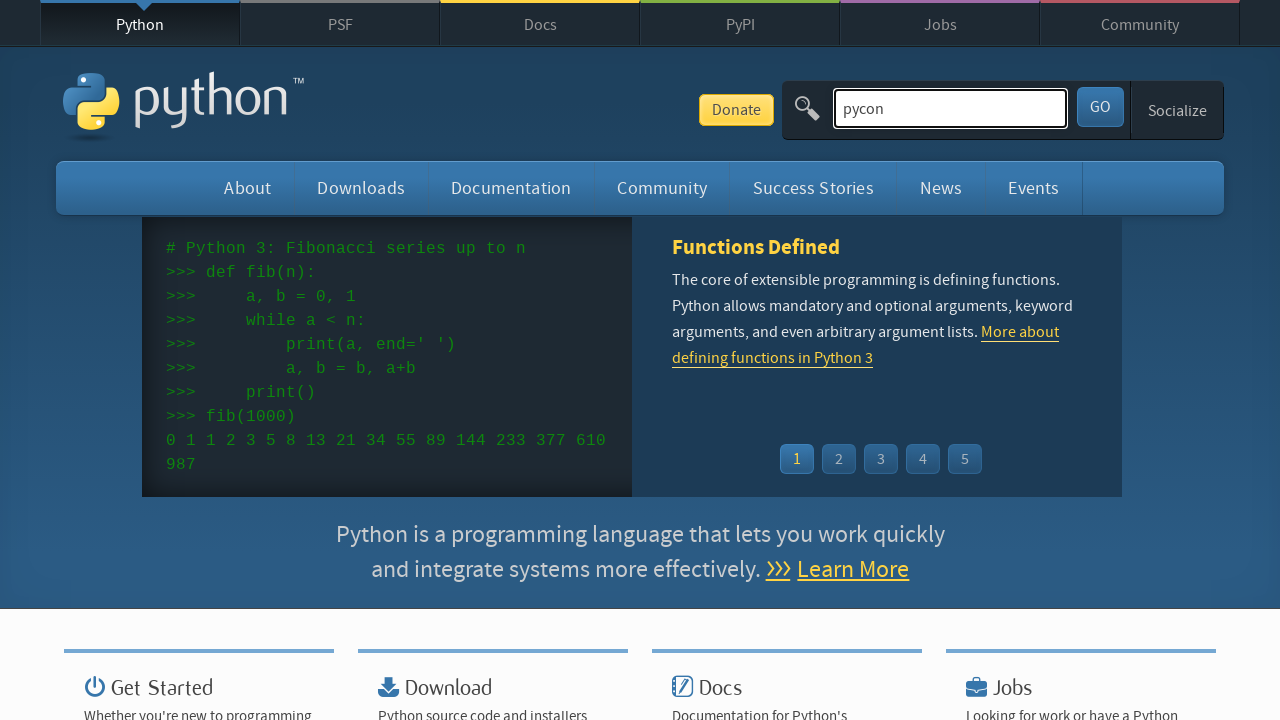

Pressed Enter to submit search query on input[name='q']
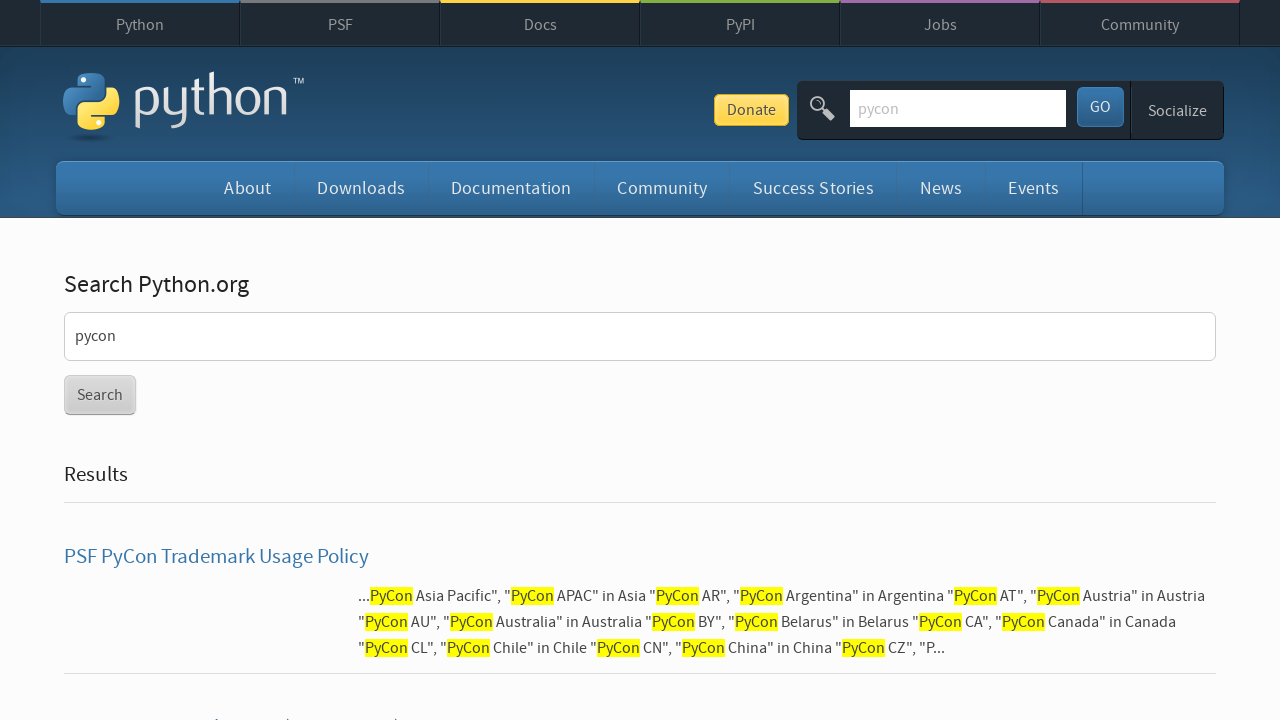

Search results page loaded (domcontentloaded)
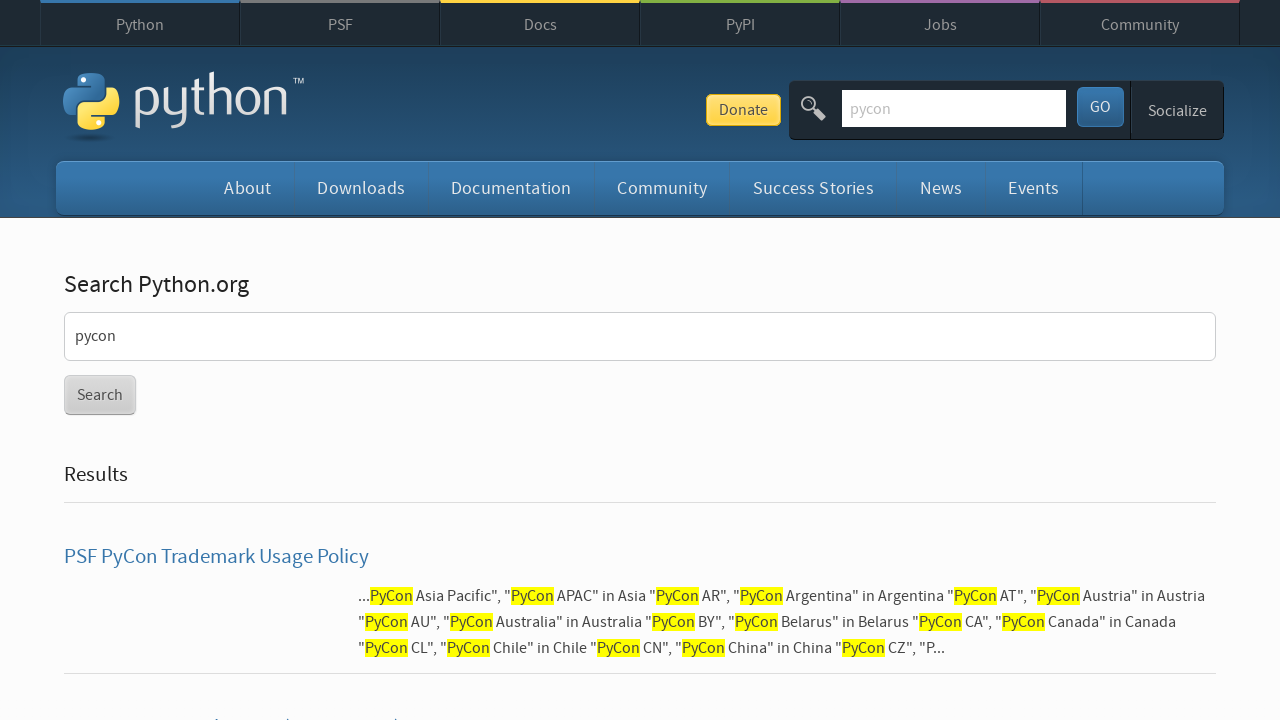

Verified search results were returned (no 'No results found' message)
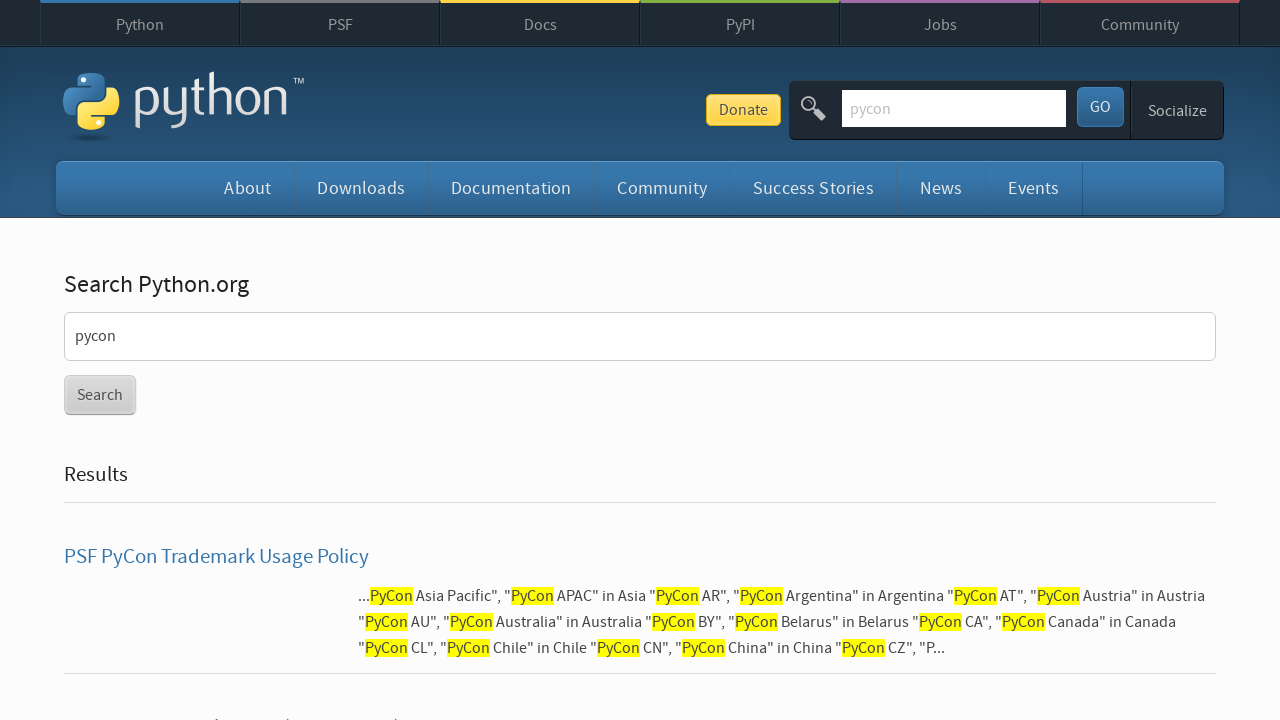

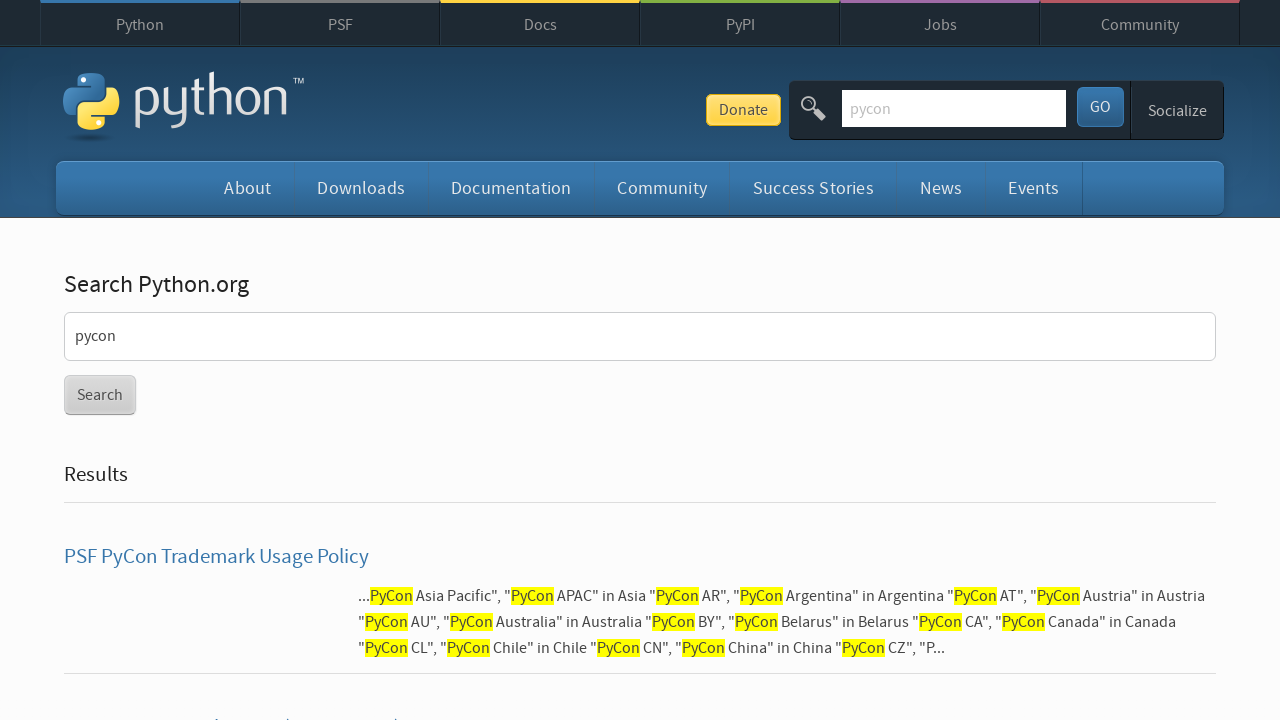